Tests the search functionality on W3Schools by entering "python" in the search bar and submitting the search

Starting URL: https://www.w3schools.com/

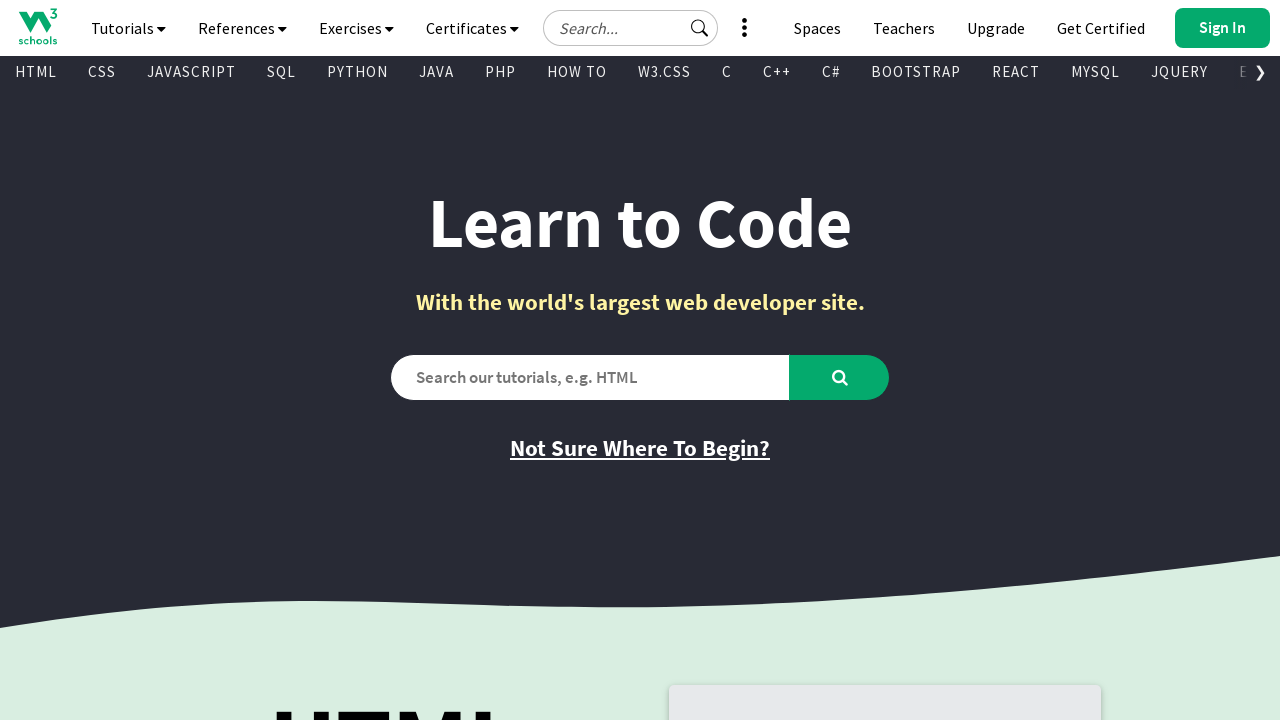

Filled search input with 'python' on #tnb-google-search-input
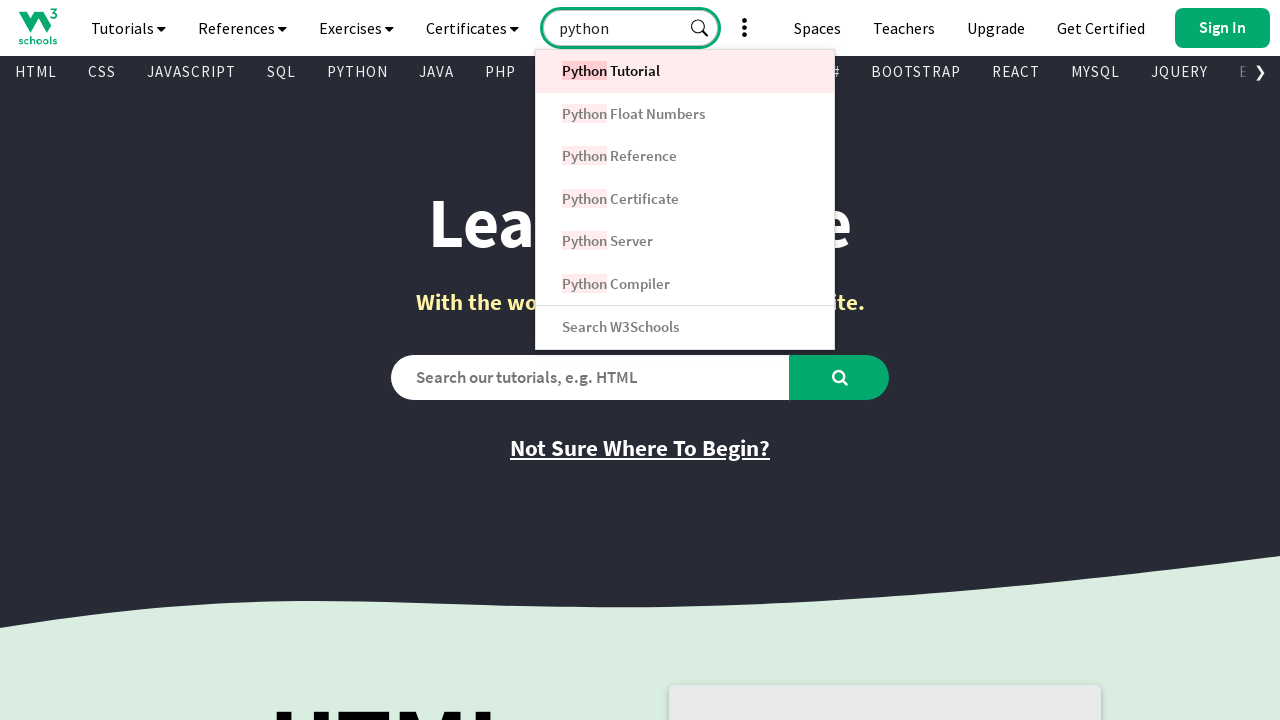

Pressed Enter to submit search on #tnb-google-search-input
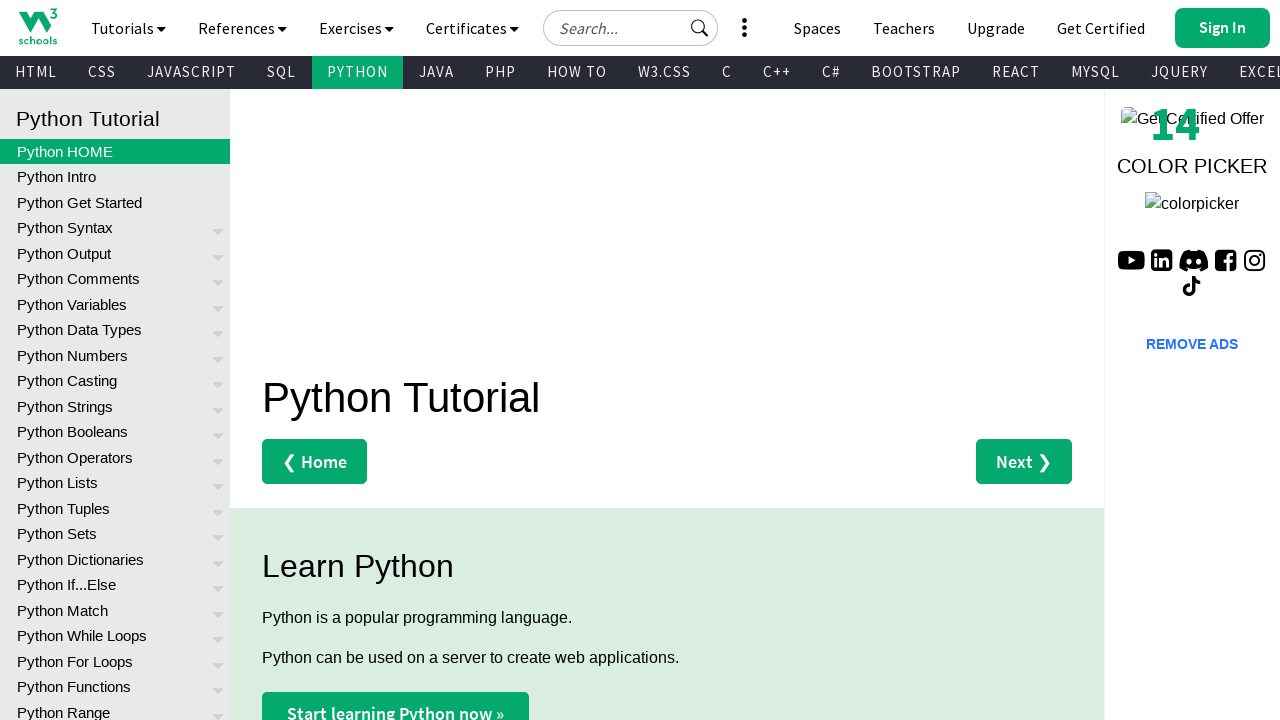

Waited for search results page to fully load (networkidle)
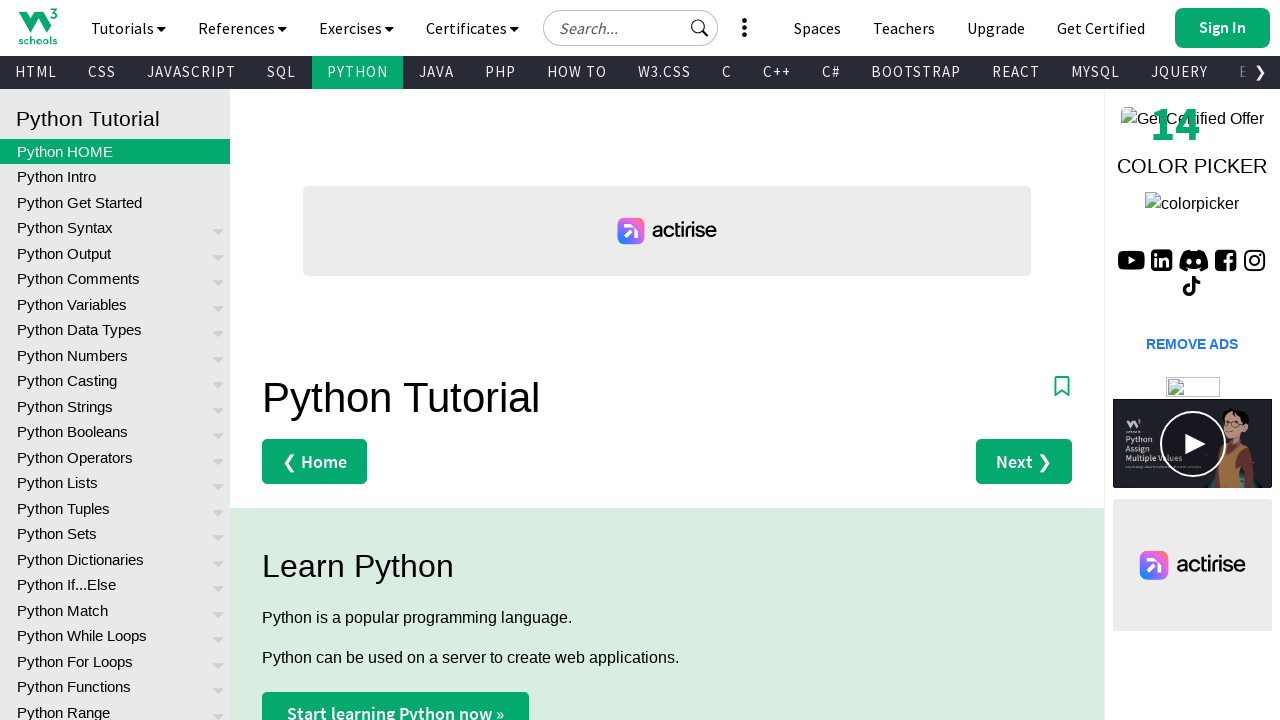

Verified 'Python' text appears in search results
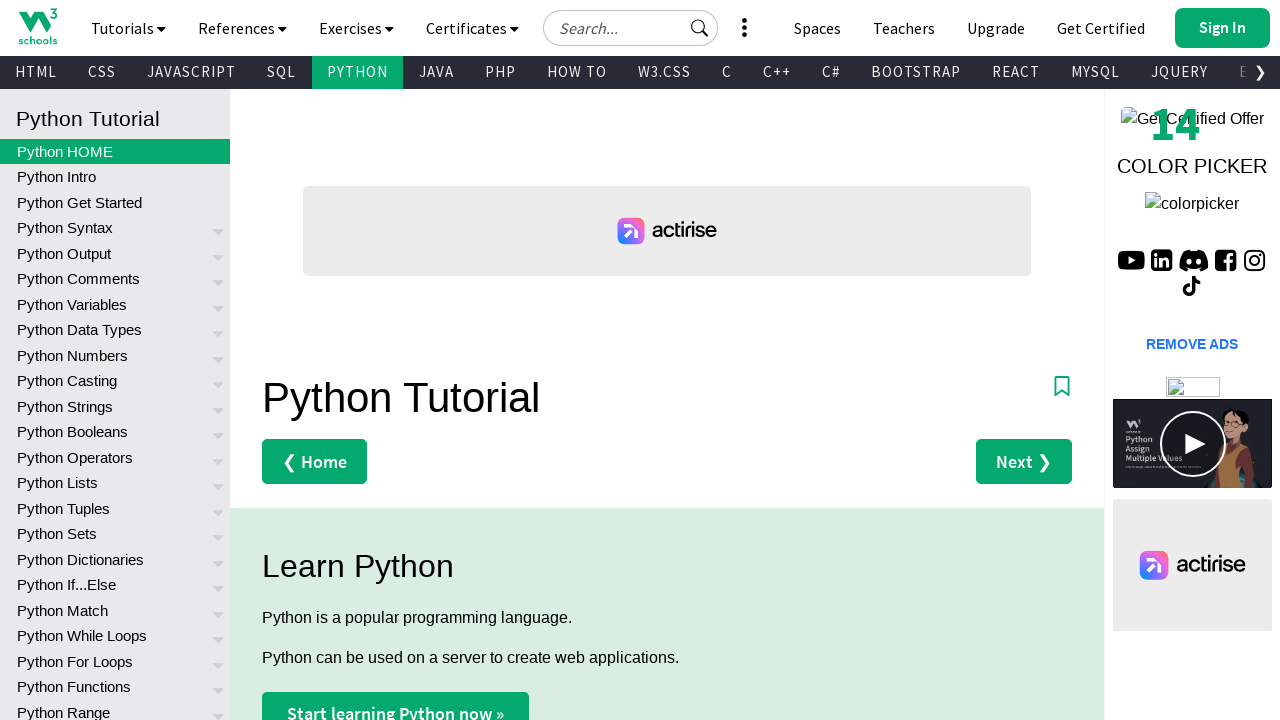

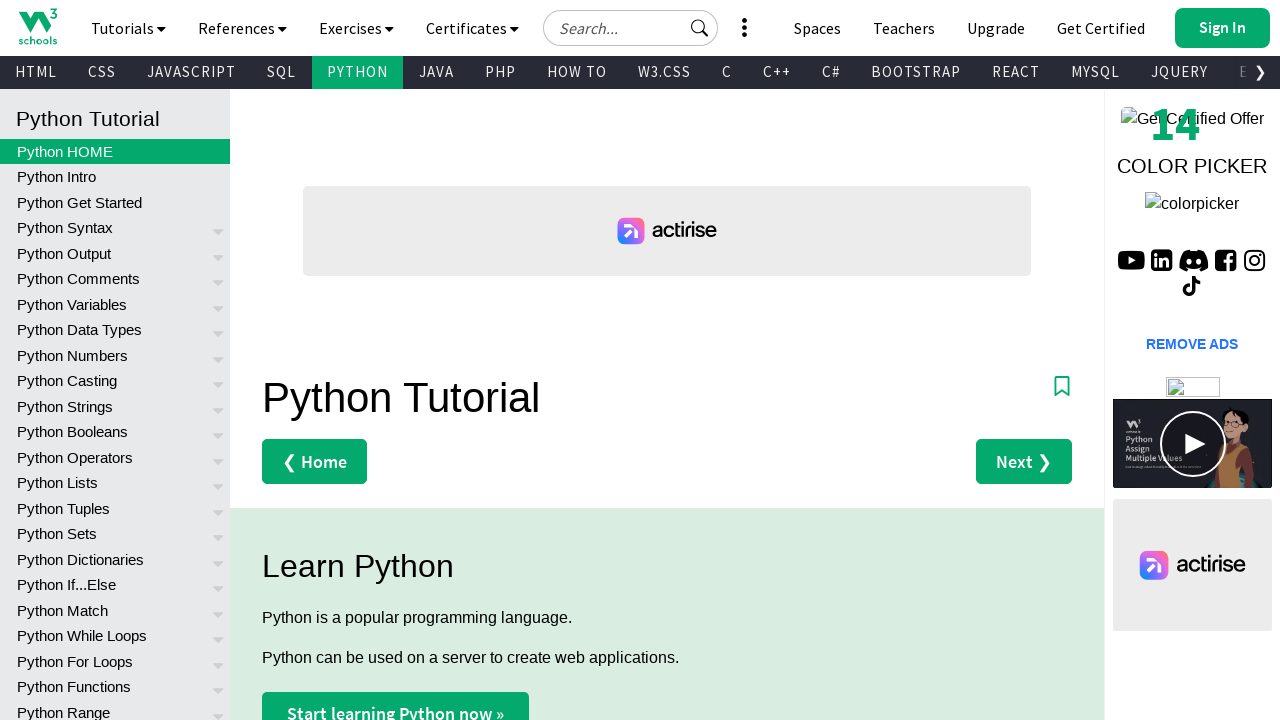